Tests a signup/contact form by filling in first name, last name, and email fields, then clicking the submit button.

Starting URL: https://secure-retreat-92358.herokuapp.com/

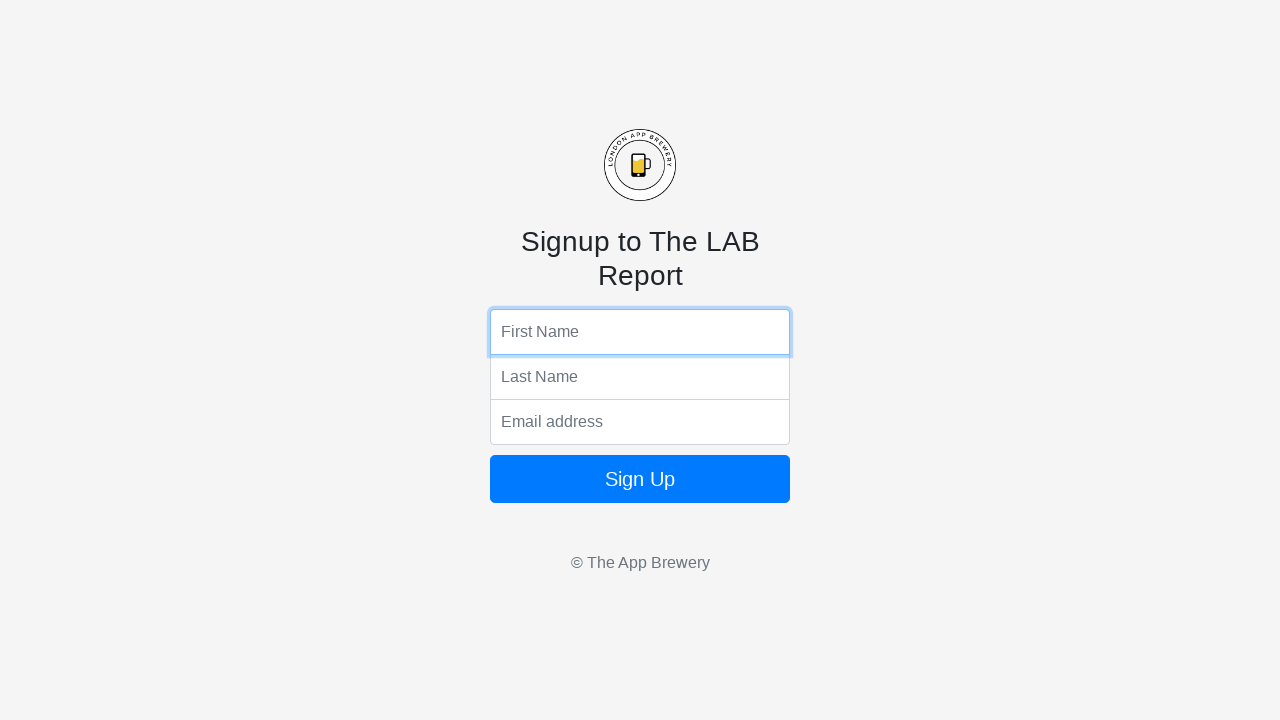

Filled first name field with 'Gangadhar' on input[name='fName']
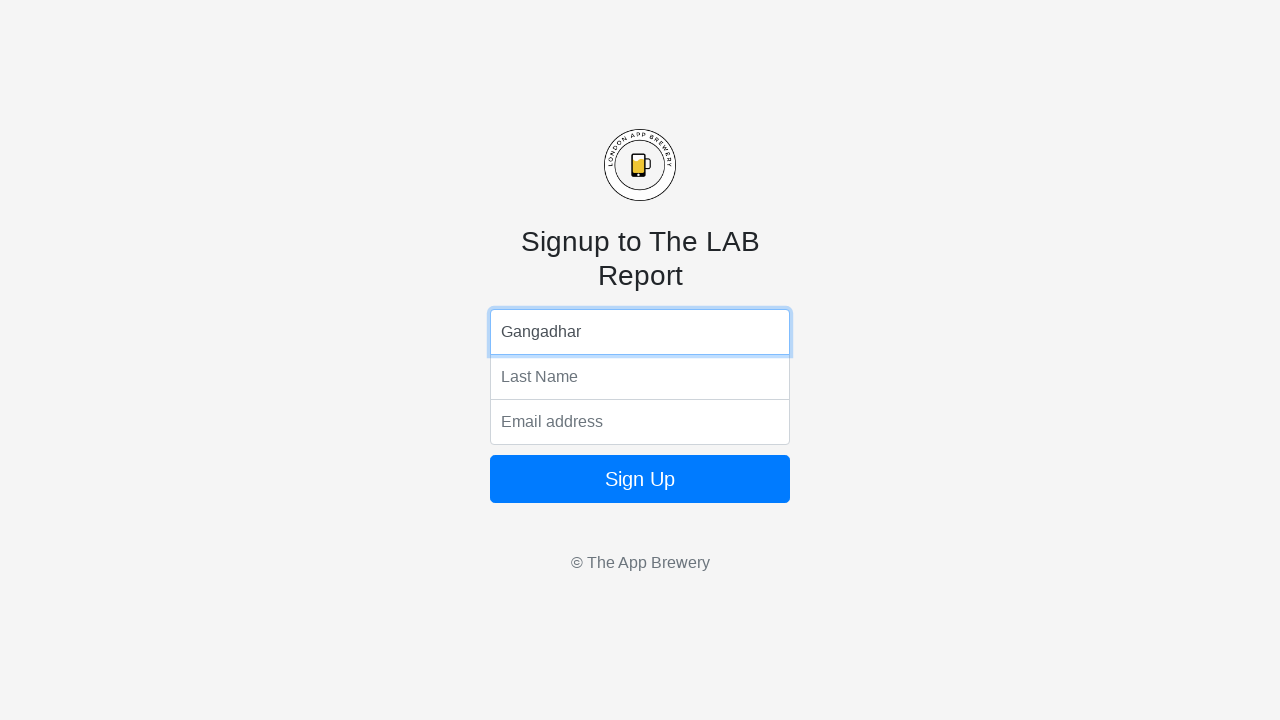

Filled last name field with 'helloworld' on input[name='lName']
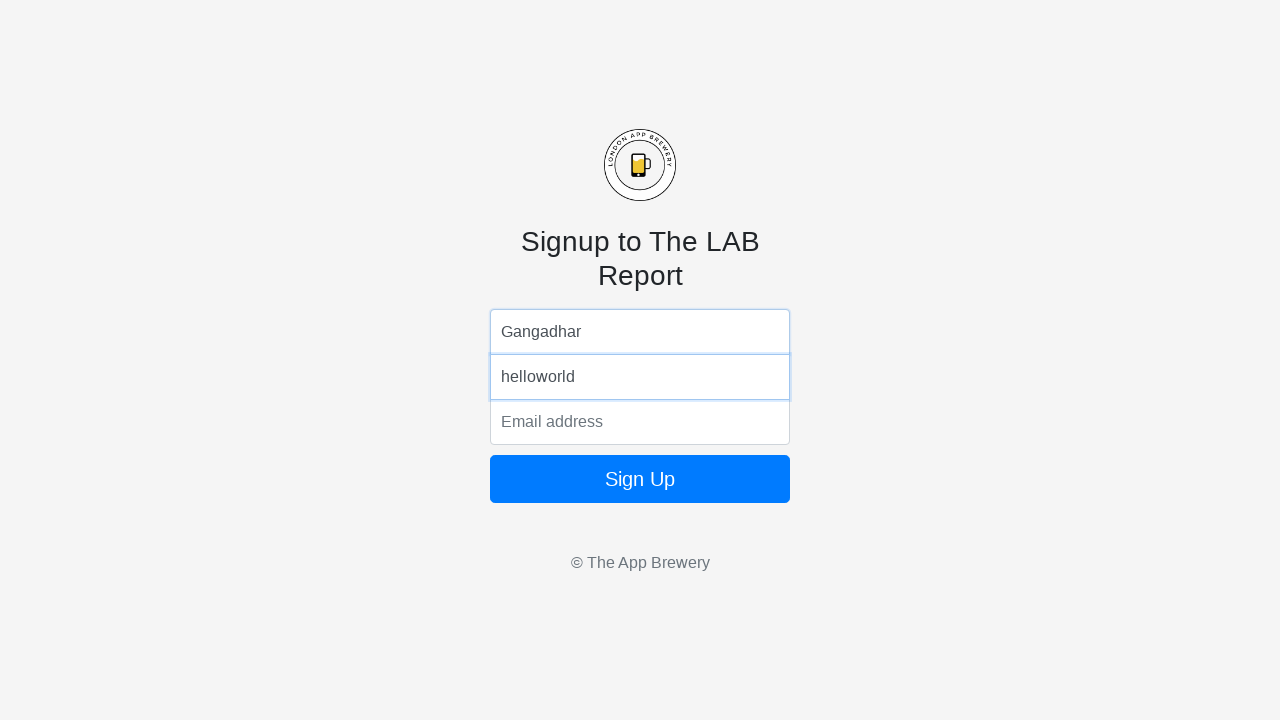

Filled email field with 'helloworld@gmail.com' on input[name='email']
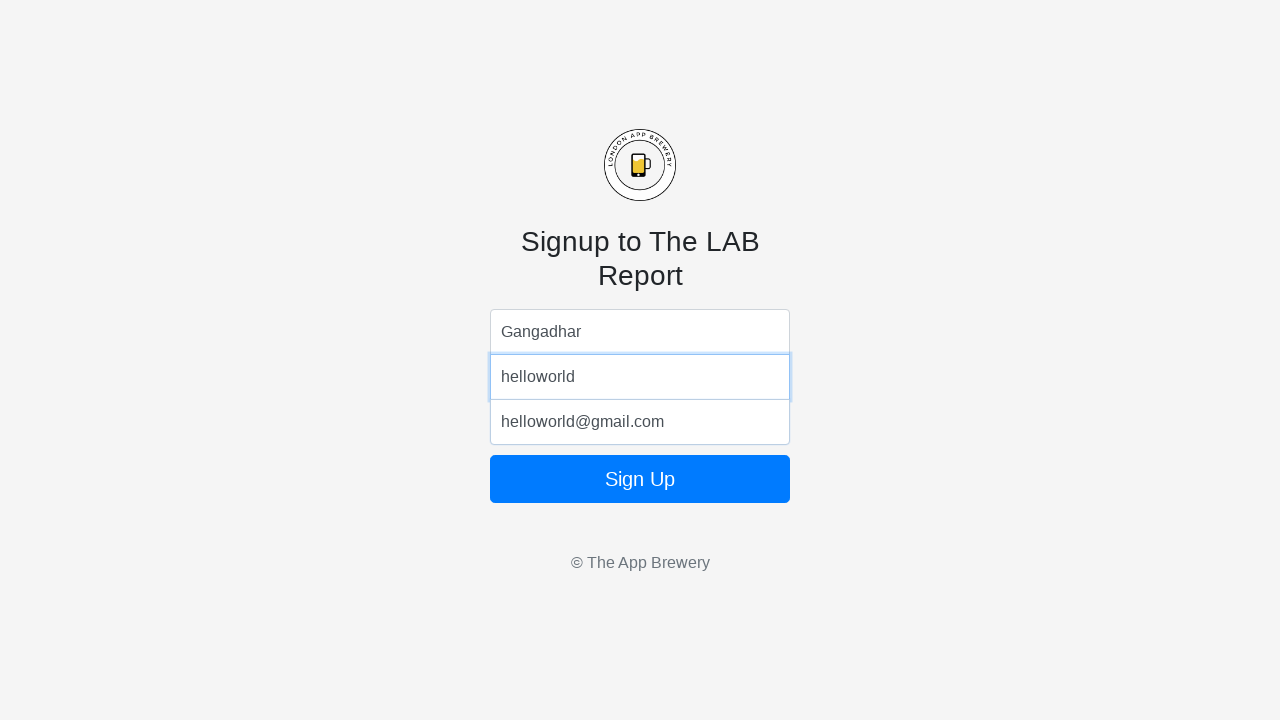

Clicked submit button to submit the form at (640, 479) on button
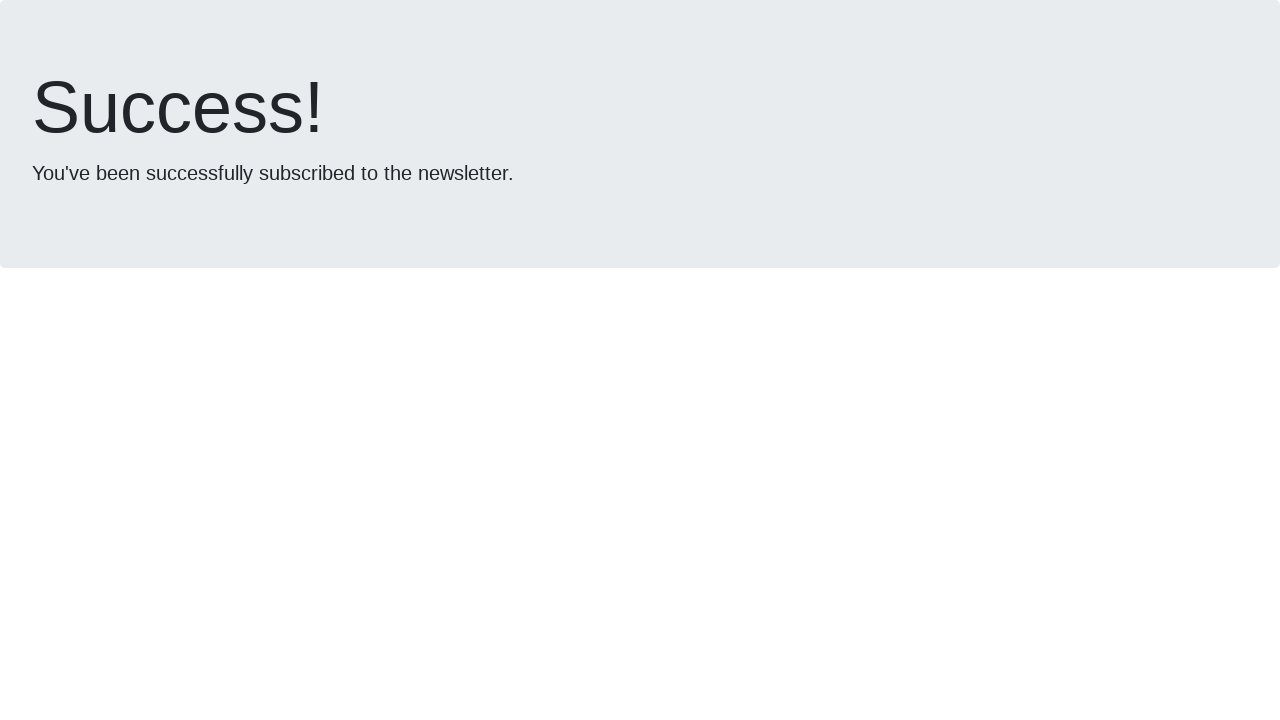

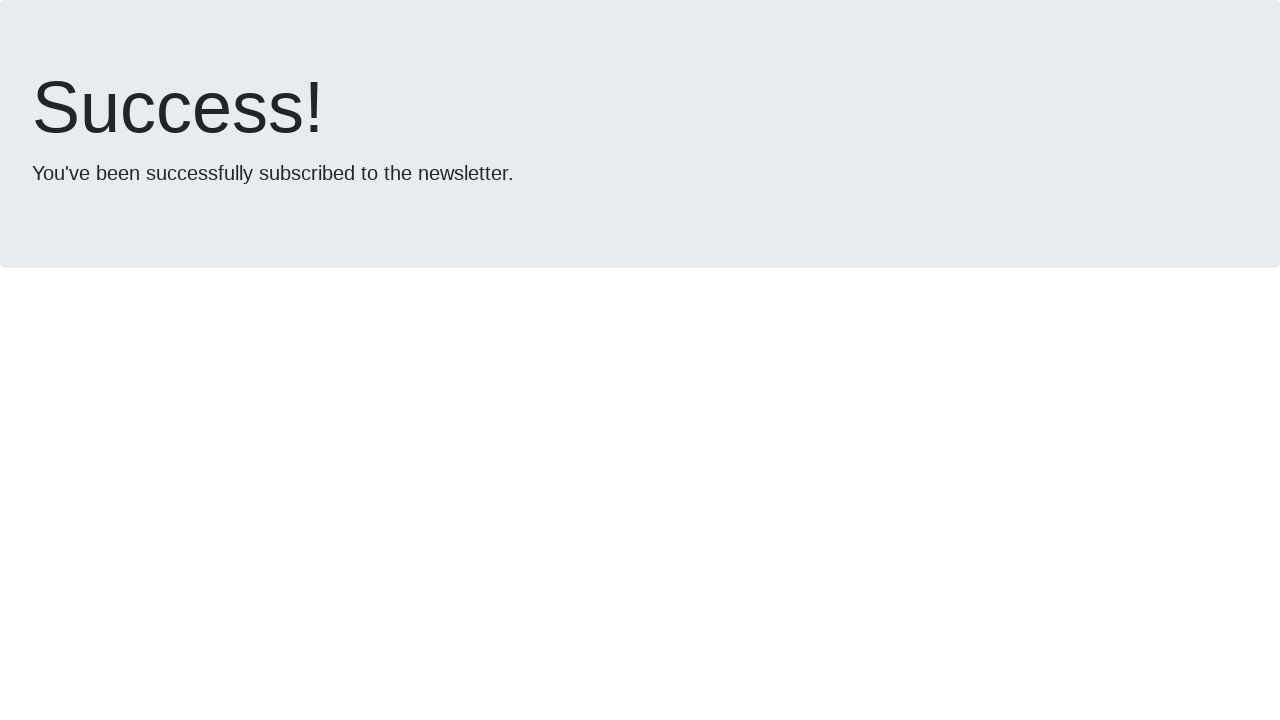